Tests adding multiple items to cart on a practice e-commerce site by iterating through a list of products (Cucumber, Beans, Carrot, Musk, Grapes, Mango) and clicking their respective "Add to cart" buttons.

Starting URL: https://rahulshettyacademy.com/seleniumPractise/#/

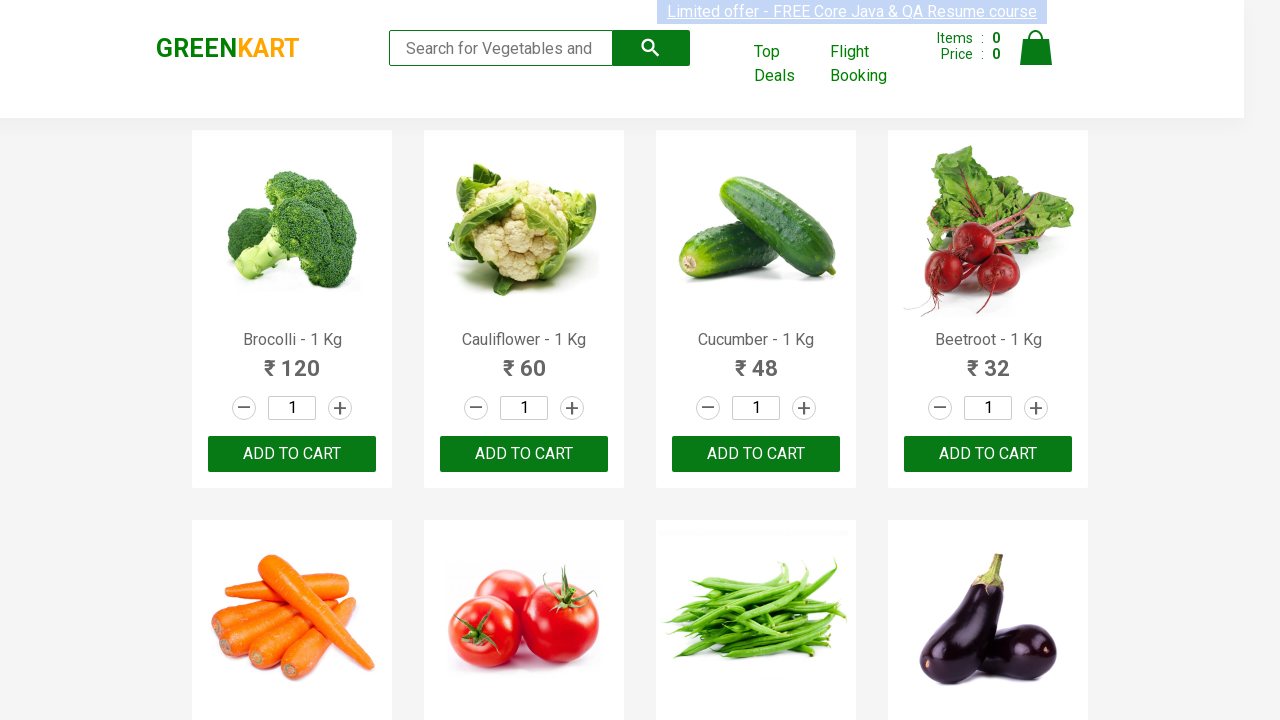

Waited for product list to load (h4 selector found)
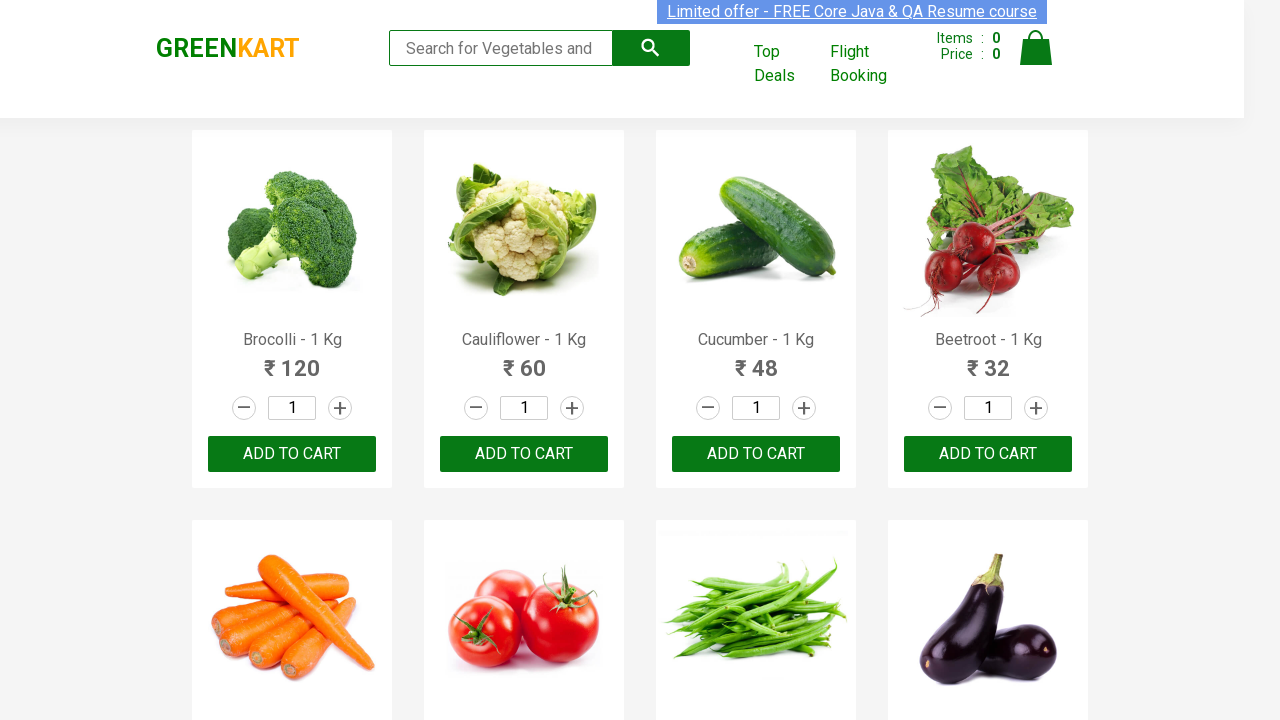

Clicked 'Add to cart' button for Cucumber at (756, 454) on //h4[contains(text(),'Cucumber')]/following-sibling::div[2]/button
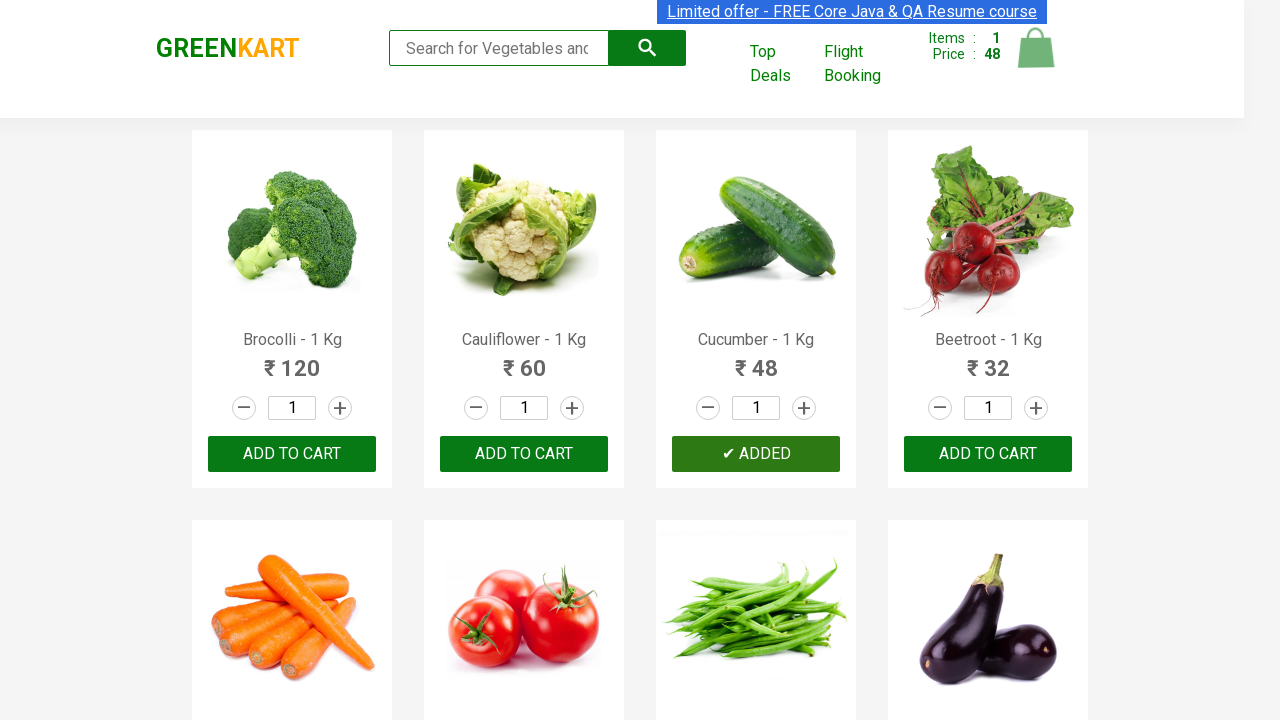

Clicked 'Add to cart' button for Beans at (756, 360) on //h4[contains(text(),'Beans')]/following-sibling::div[2]/button
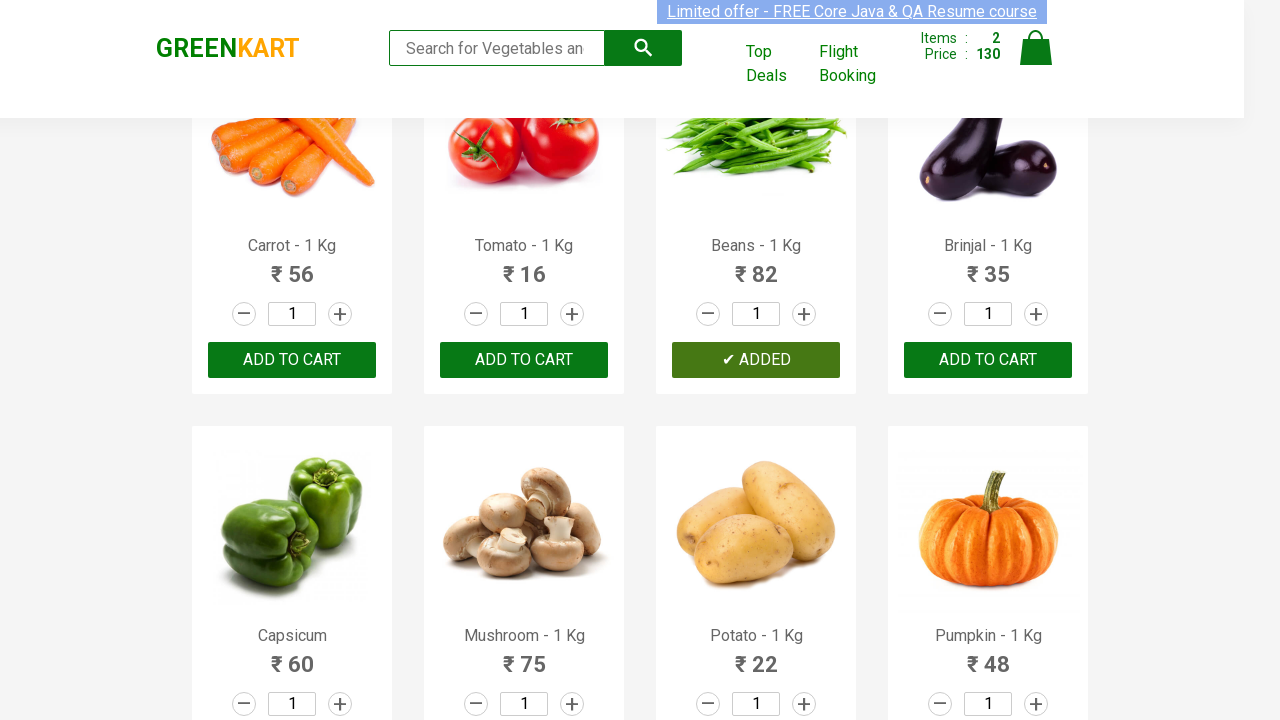

Clicked 'Add to cart' button for Carrot at (292, 360) on //h4[contains(text(),'Carrot')]/following-sibling::div[2]/button
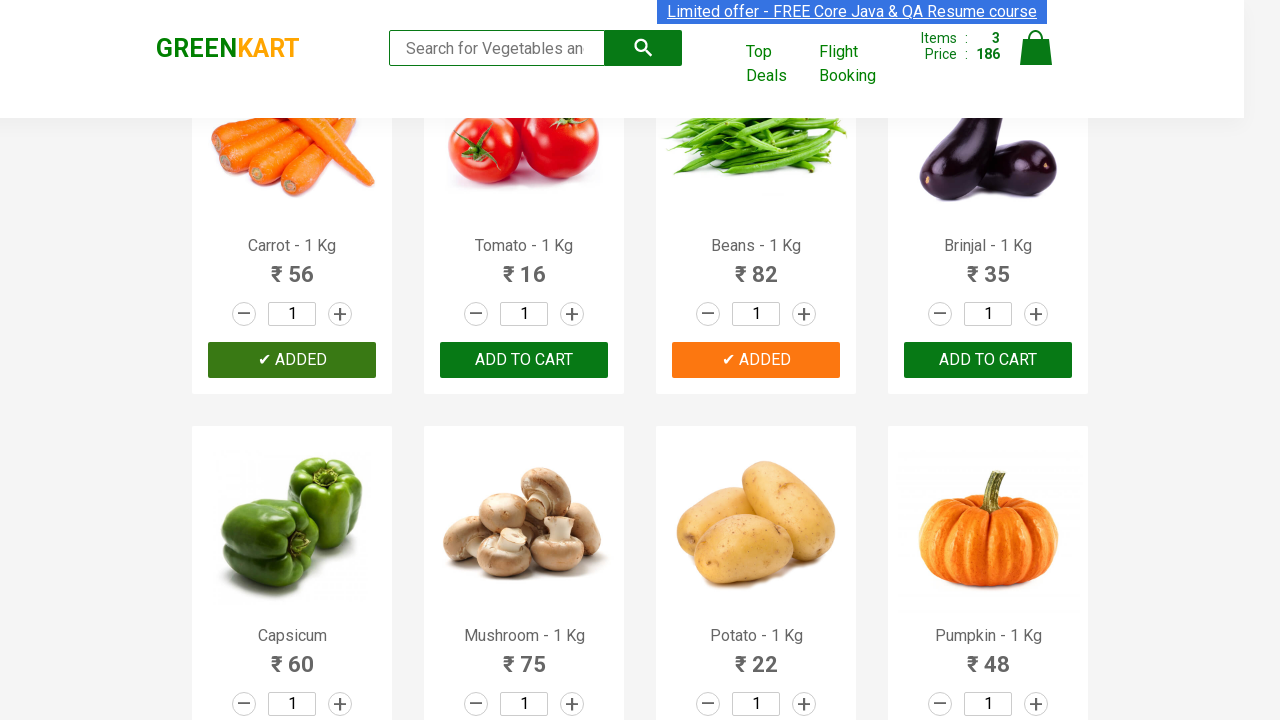

Clicked 'Add to cart' button for Musk at (756, 360) on //h4[contains(text(),'Musk')]/following-sibling::div[2]/button
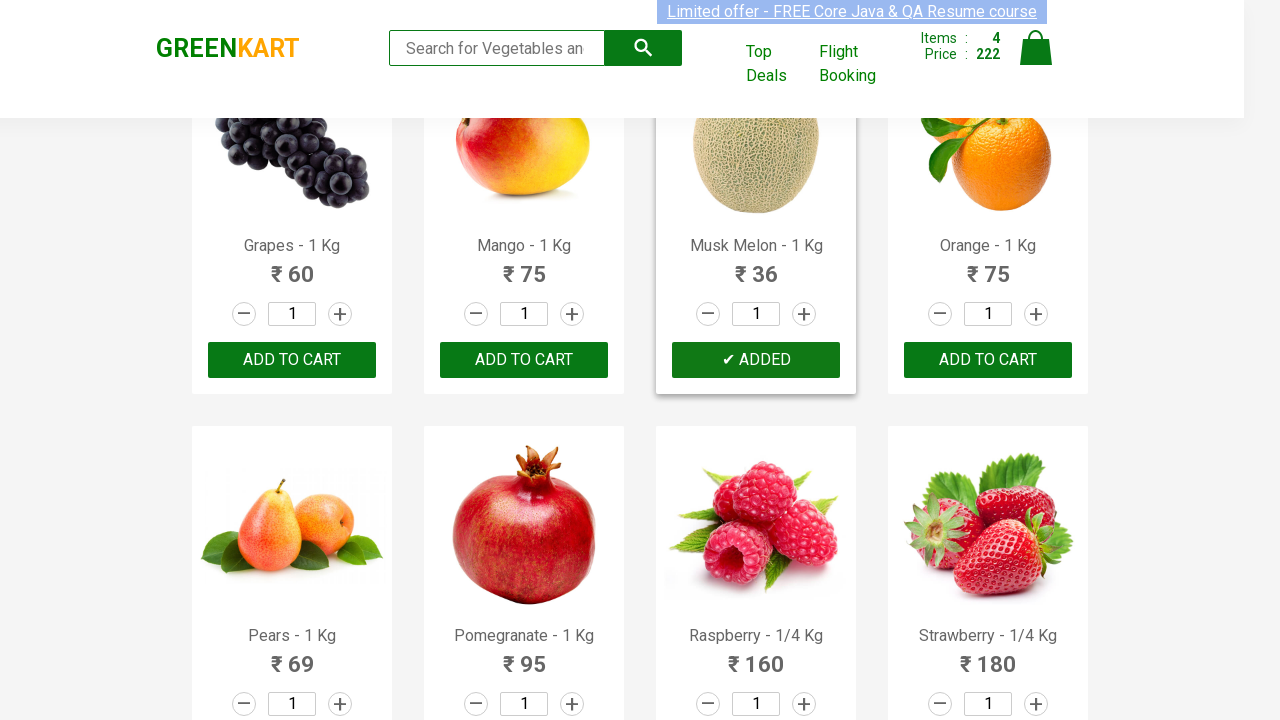

Clicked 'Add to cart' button for Grapes at (292, 360) on //h4[contains(text(),'Grapes')]/following-sibling::div[2]/button
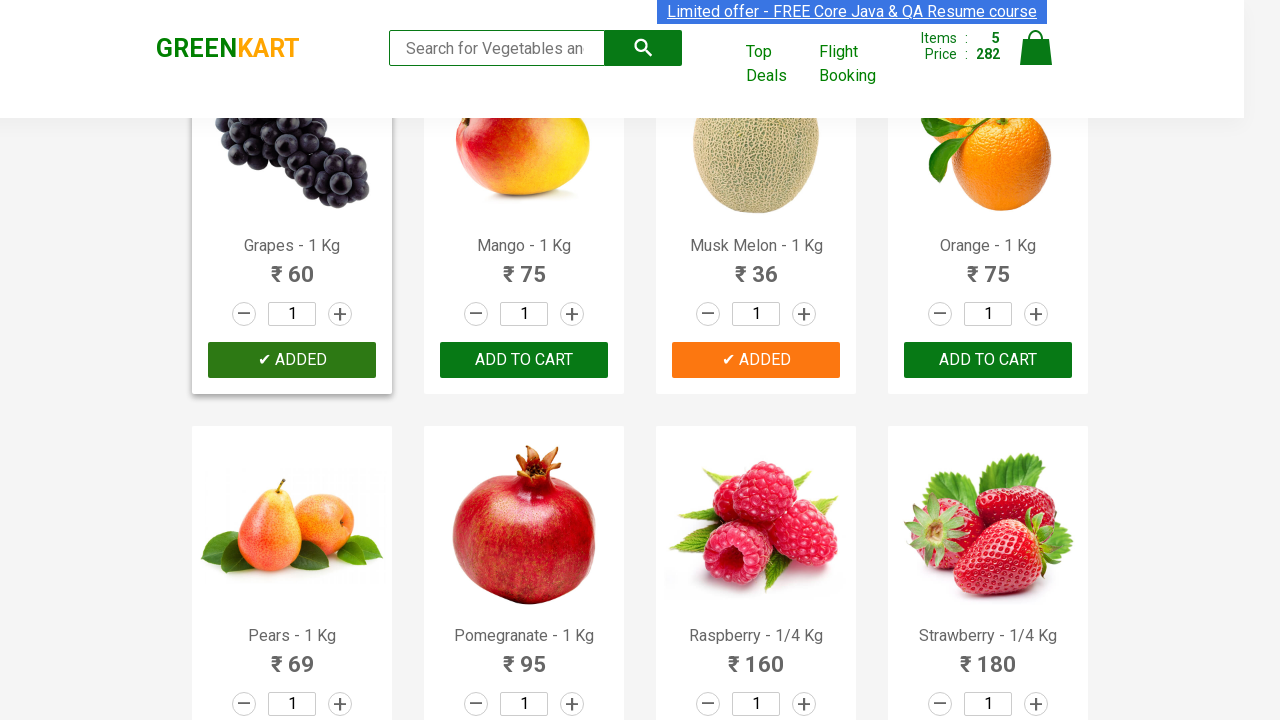

Clicked 'Add to cart' button for Mango at (524, 360) on //h4[contains(text(),'Mango')]/following-sibling::div[2]/button
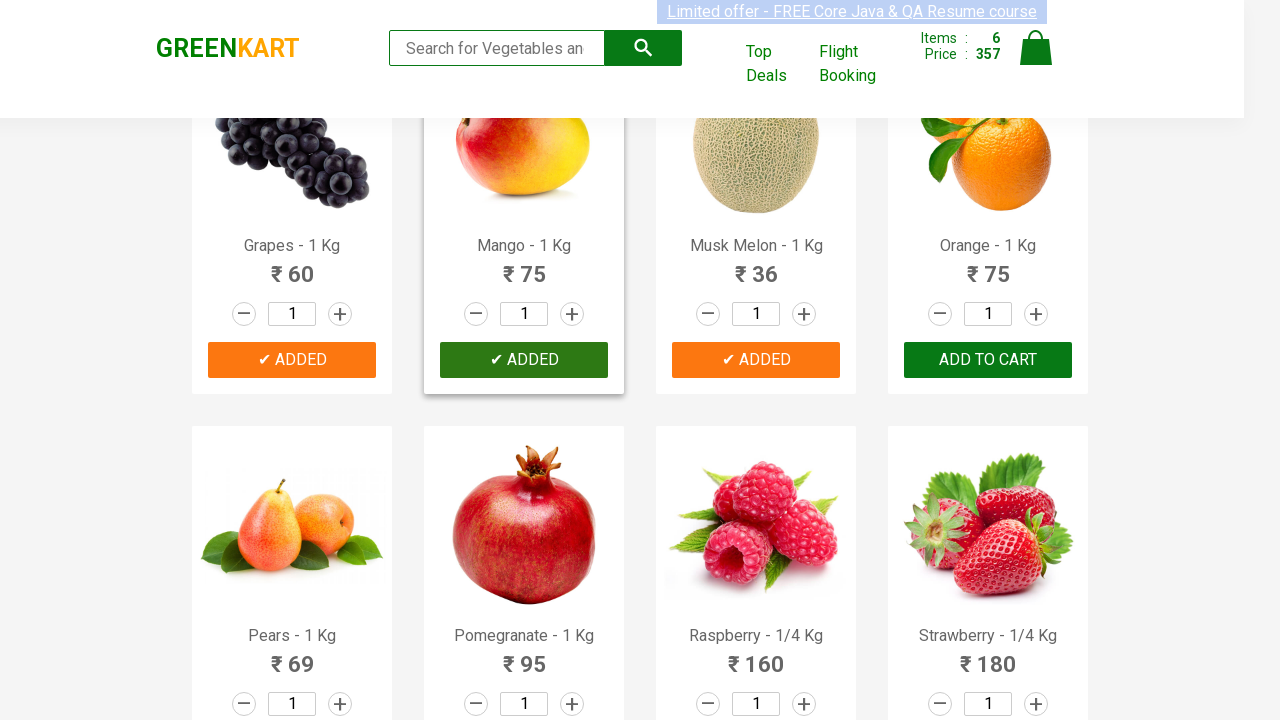

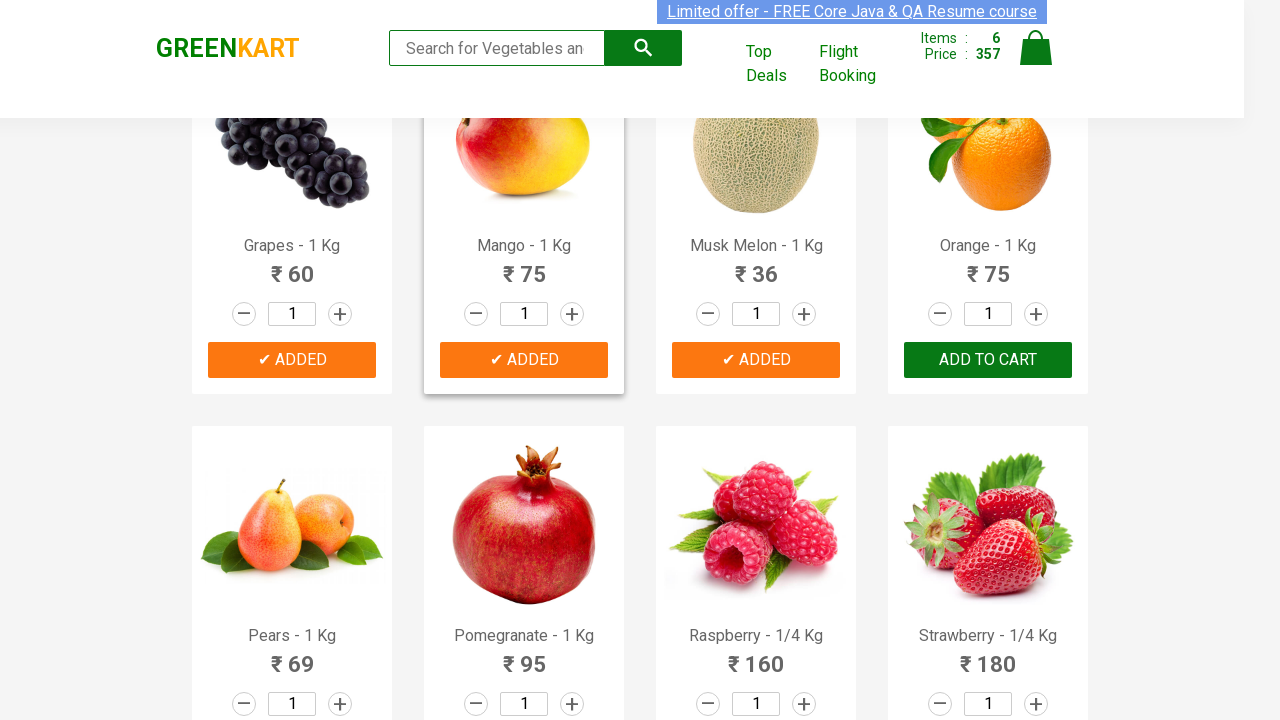